Tests drag and drop functionality by dragging an element from one box to another and verifying the status update

Starting URL: https://bhoipkemier.github.io/dragon-drop/

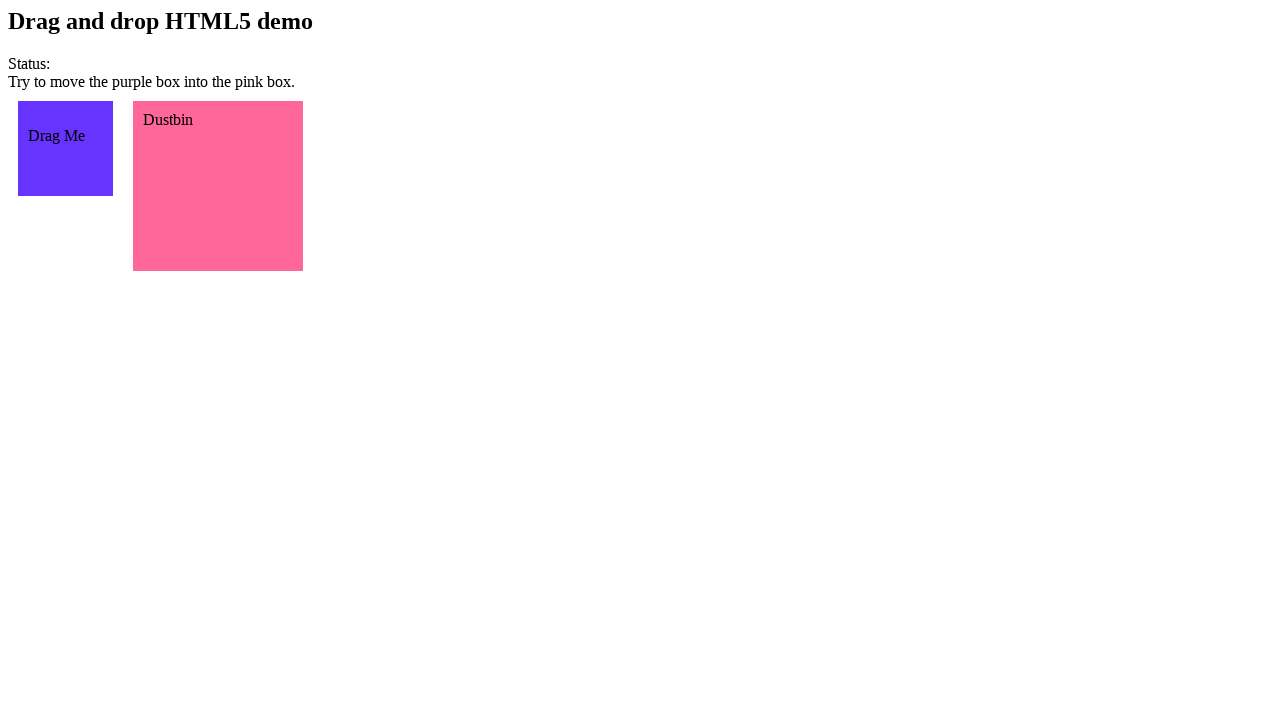

Located source element #boxA
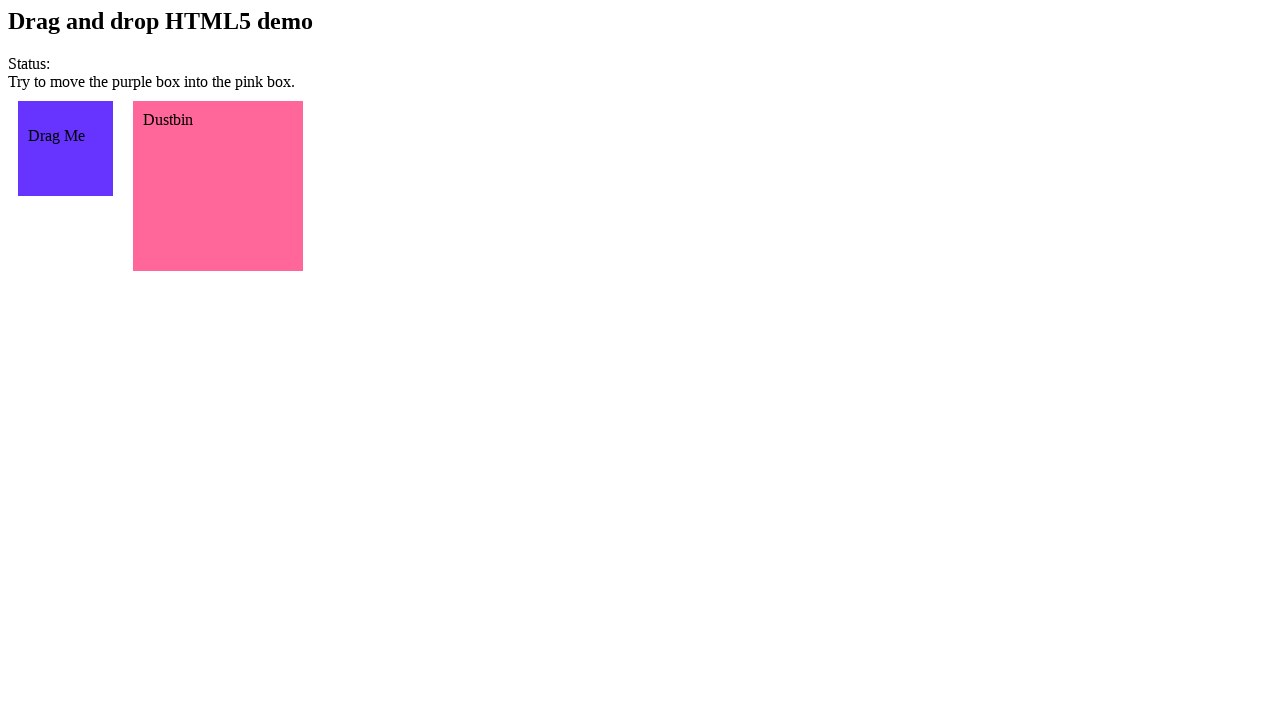

Located target element #boxB
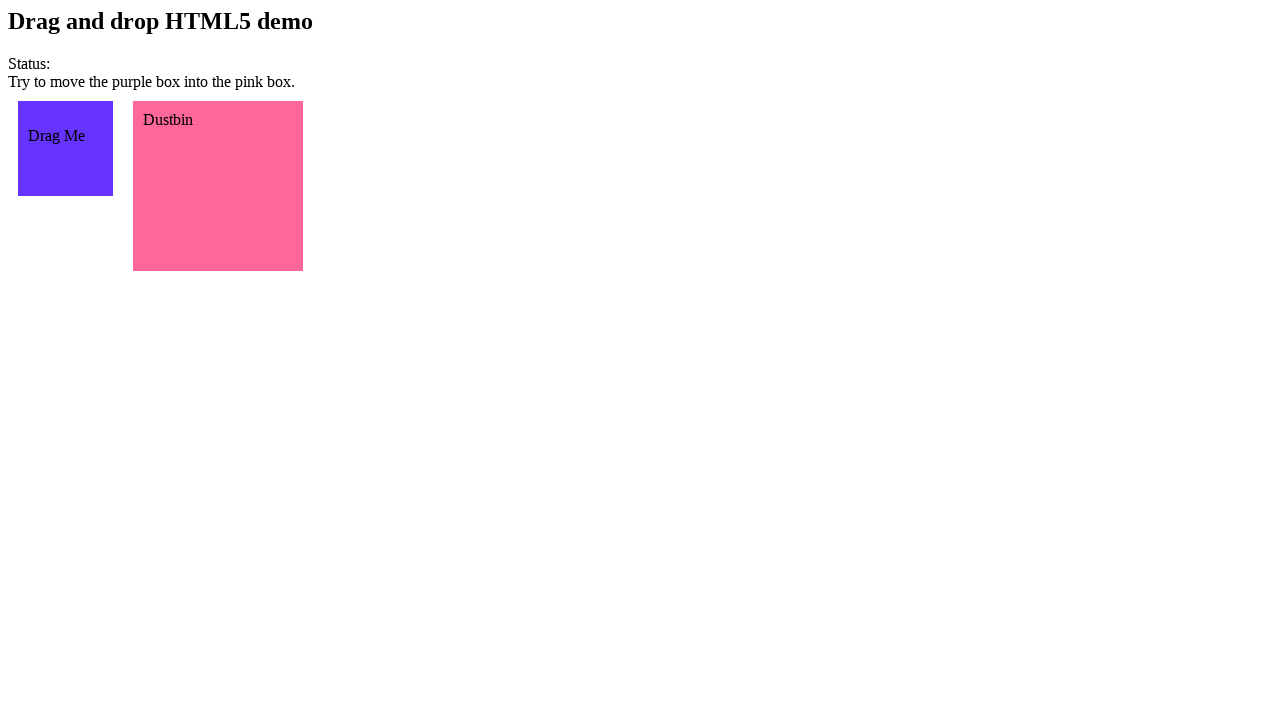

Dragged element from #boxA to #boxB at (218, 186)
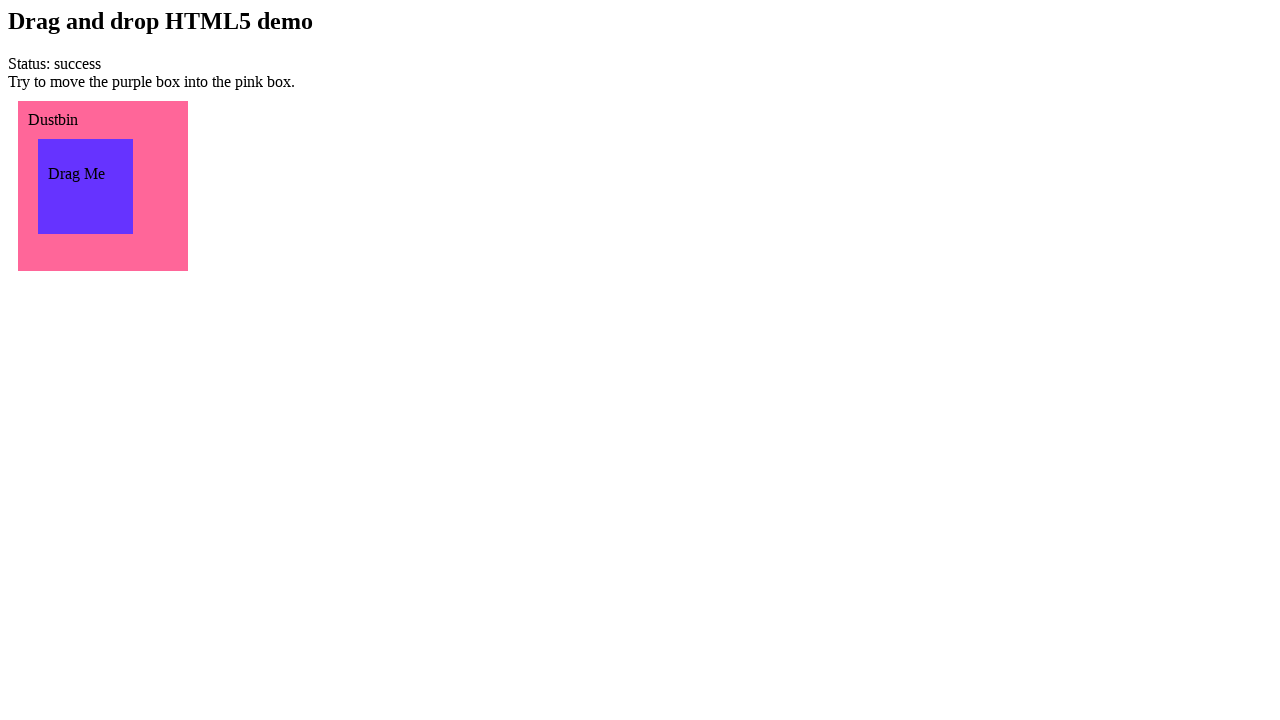

Waited 500ms for status to update
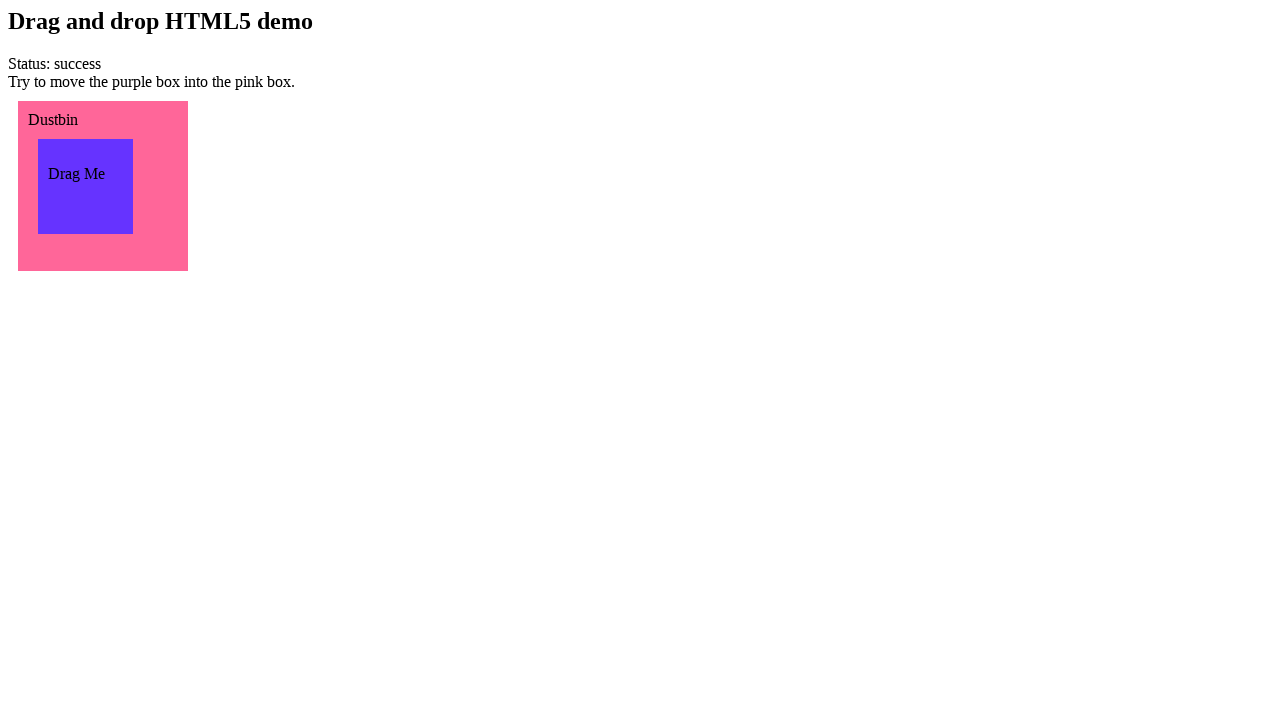

Located status span element #status
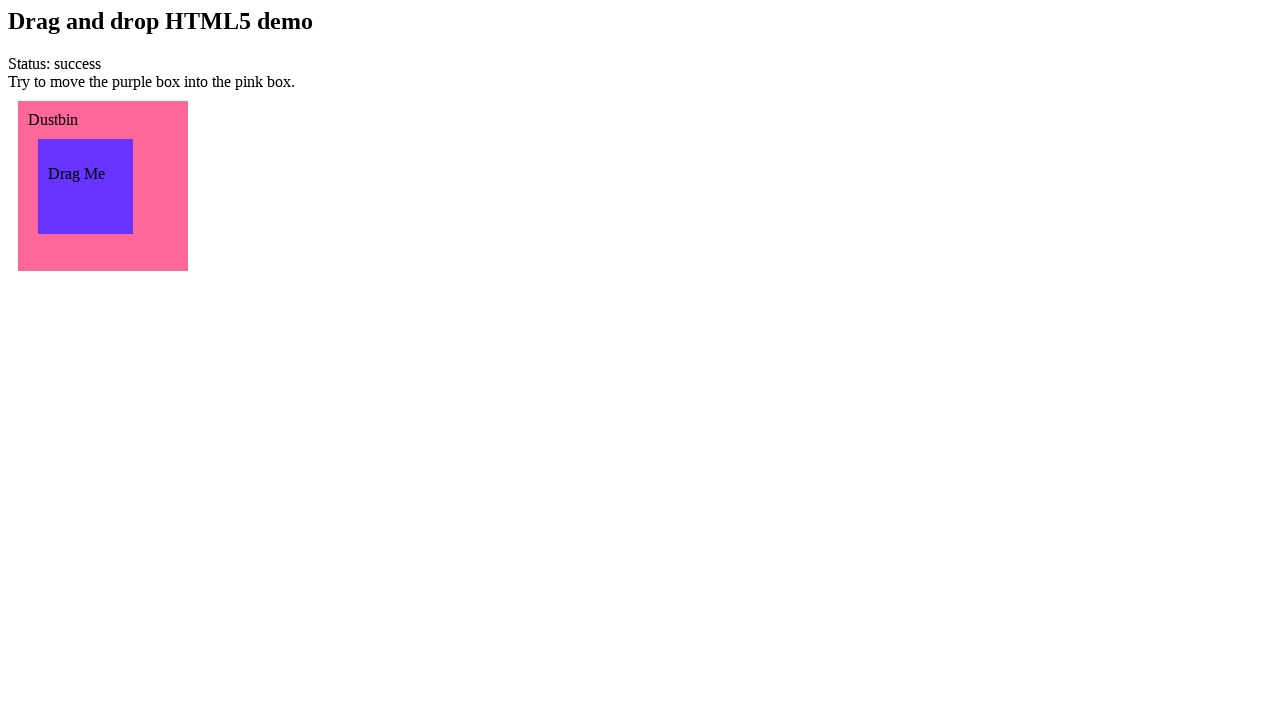

Retrieved status text: 'success'
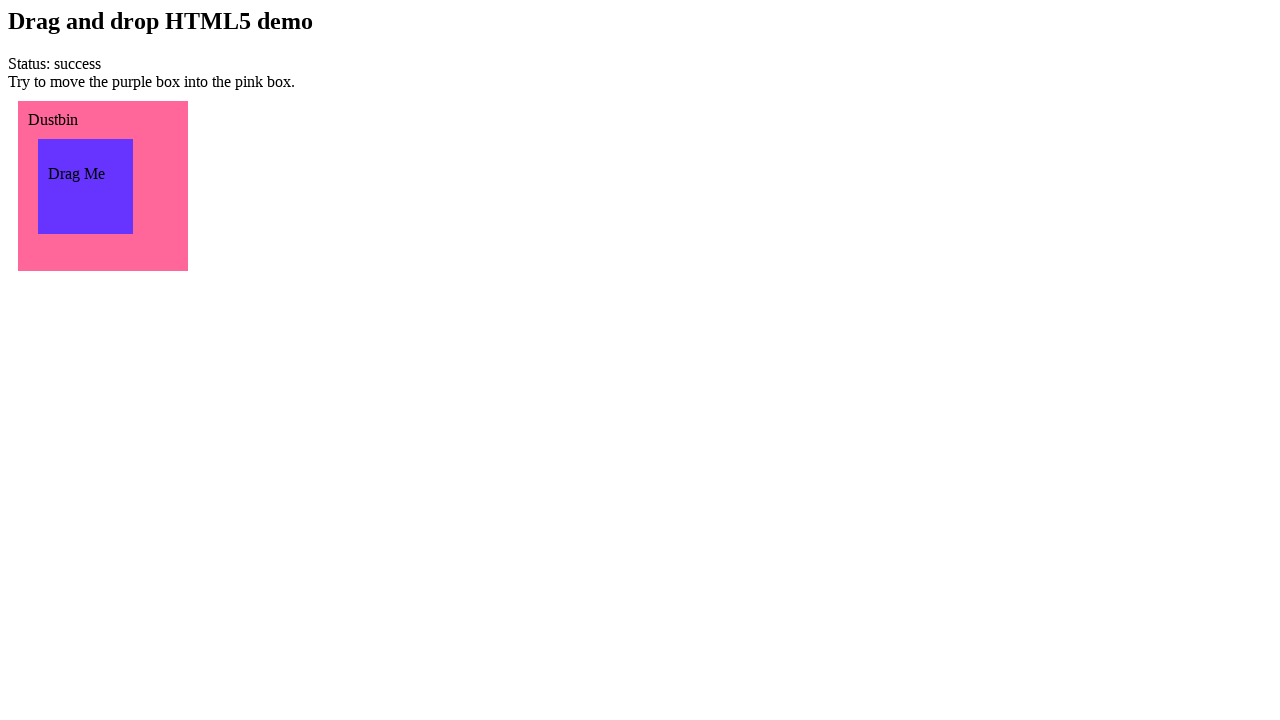

Status verified successfully: success
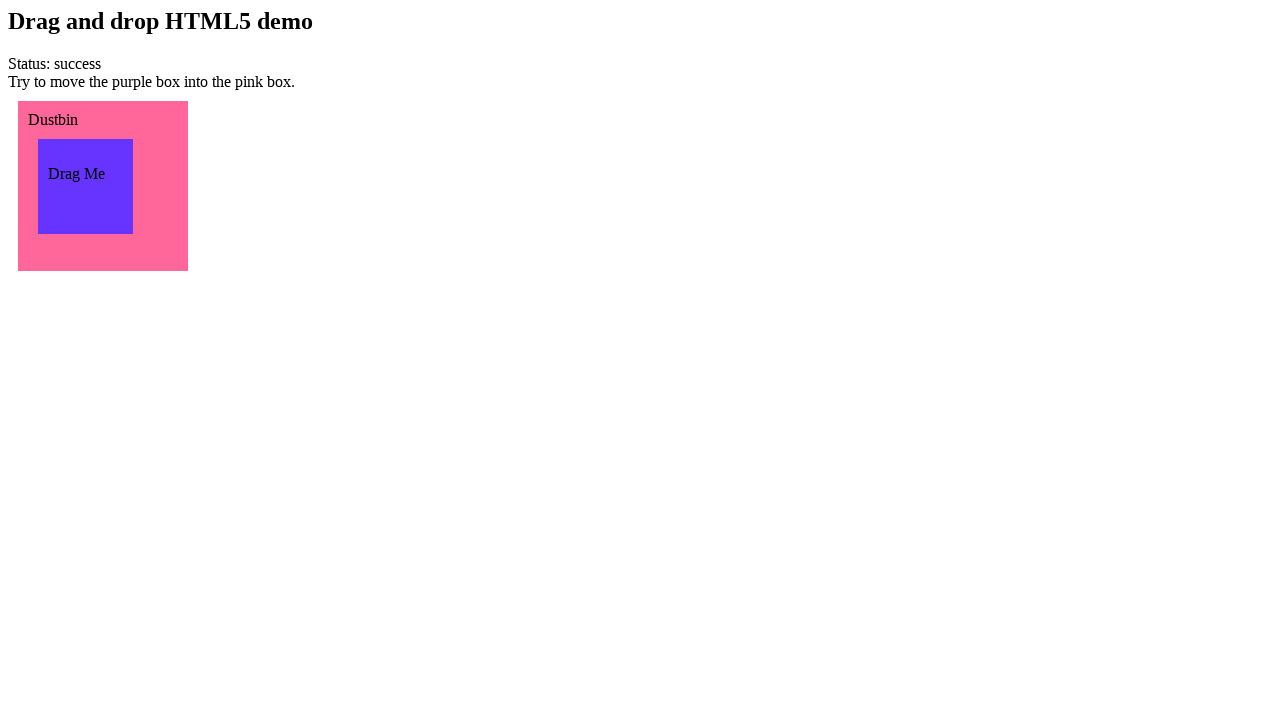

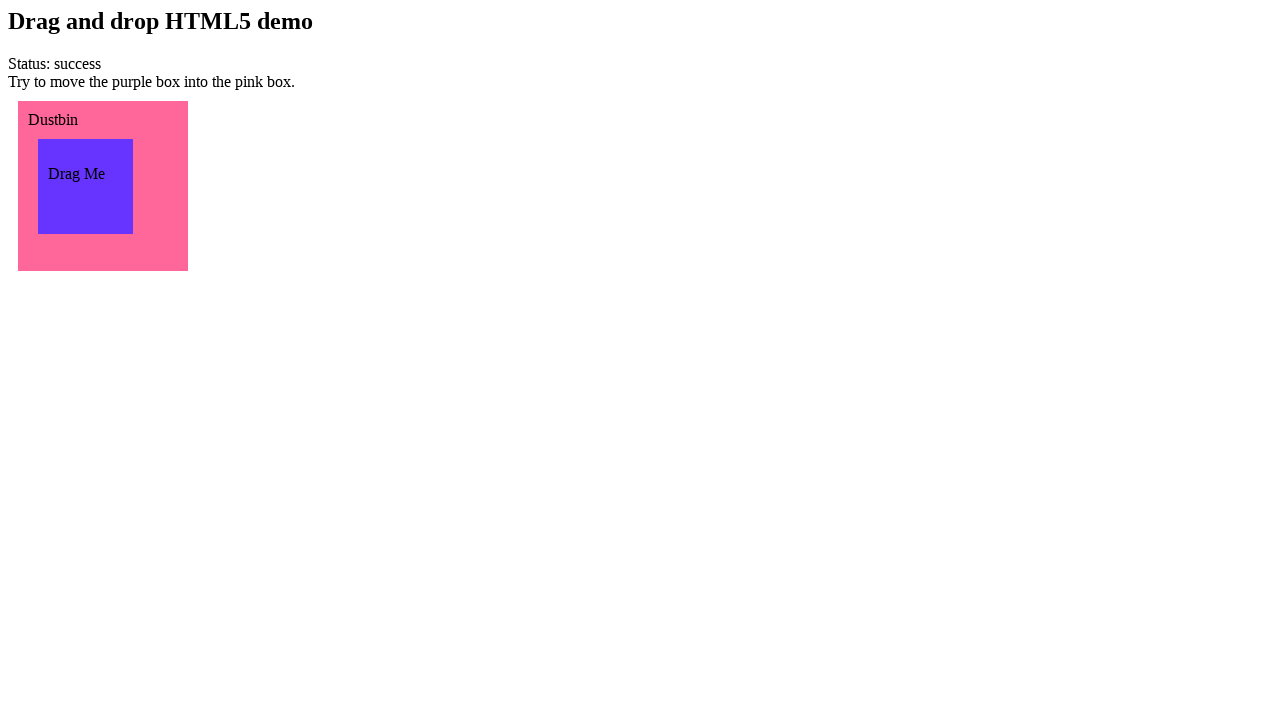